Tests drag-and-drop functionality by clicking and holding an element, moving to target, and releasing

Starting URL: https://jqueryui.com/droppable

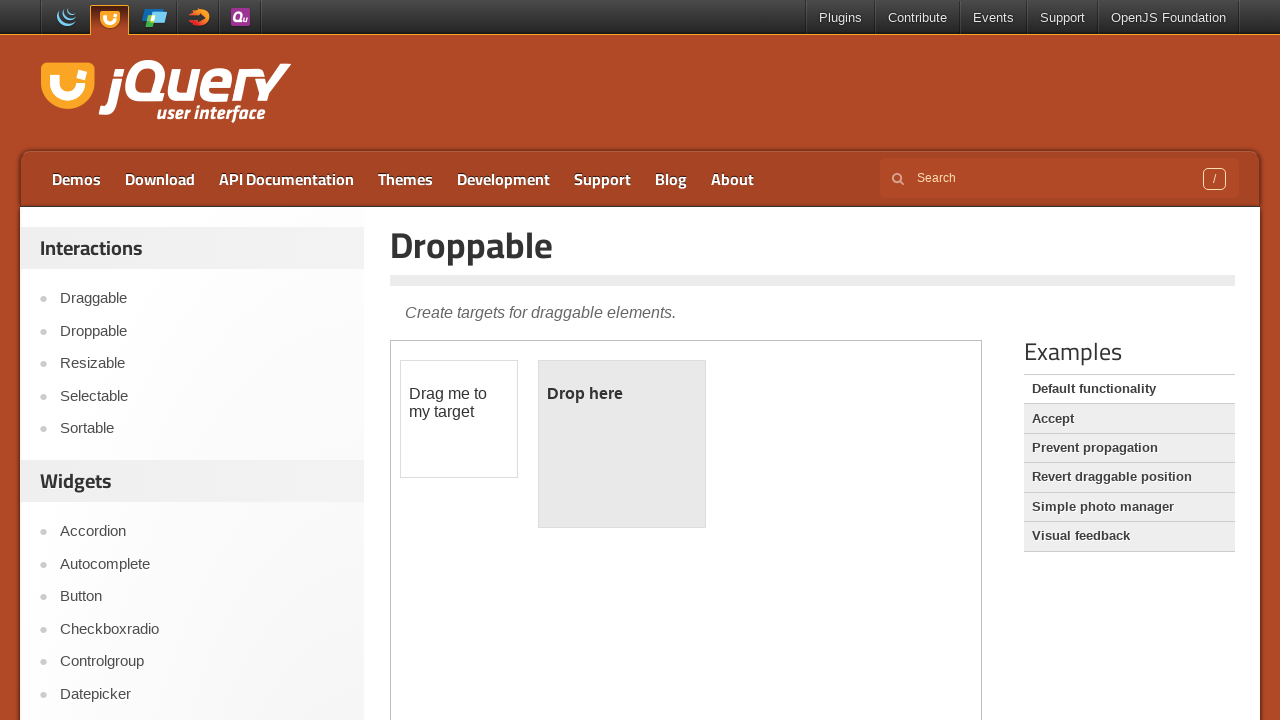

Waited for draggable element to load in iframe
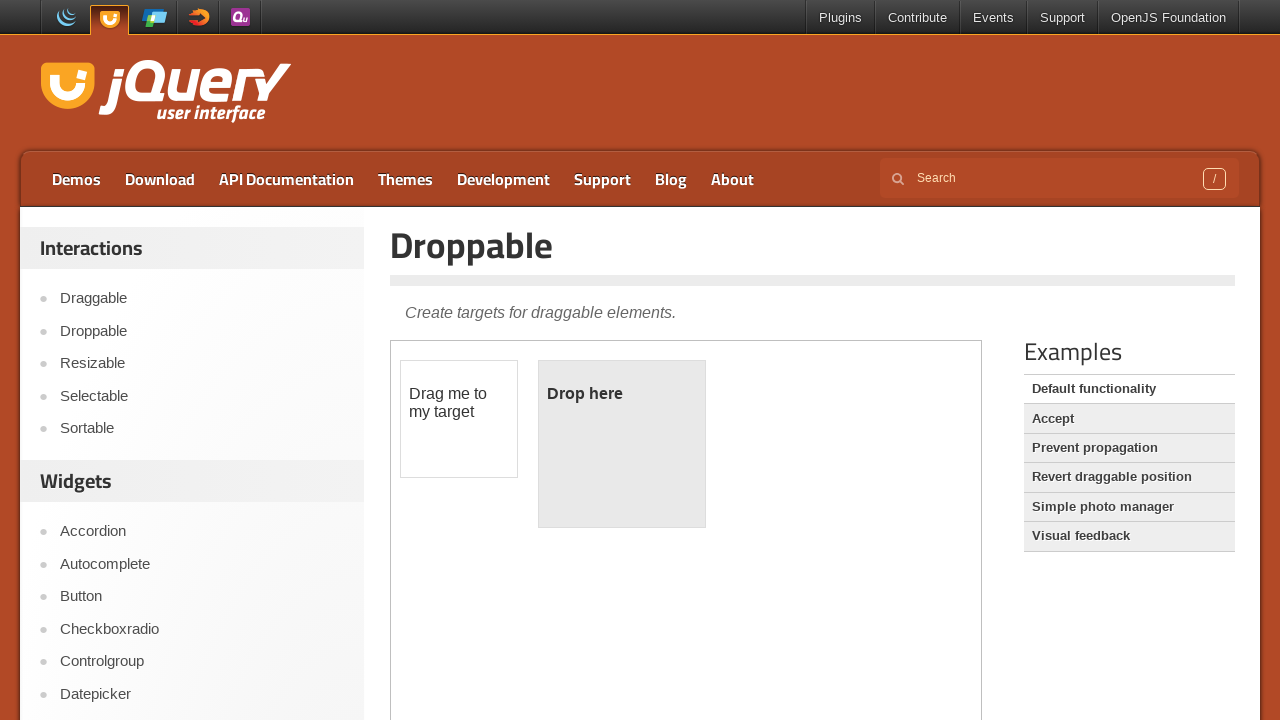

Located the iframe containing the drag-drop demo
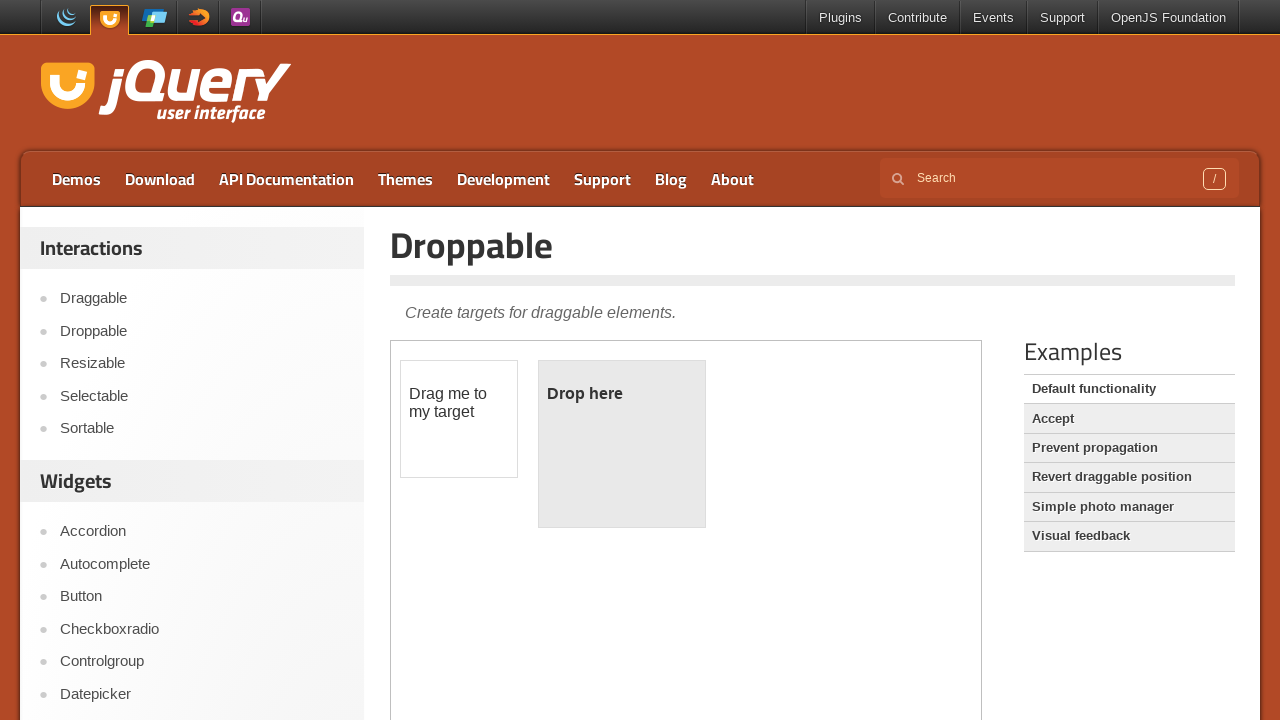

Located the draggable element
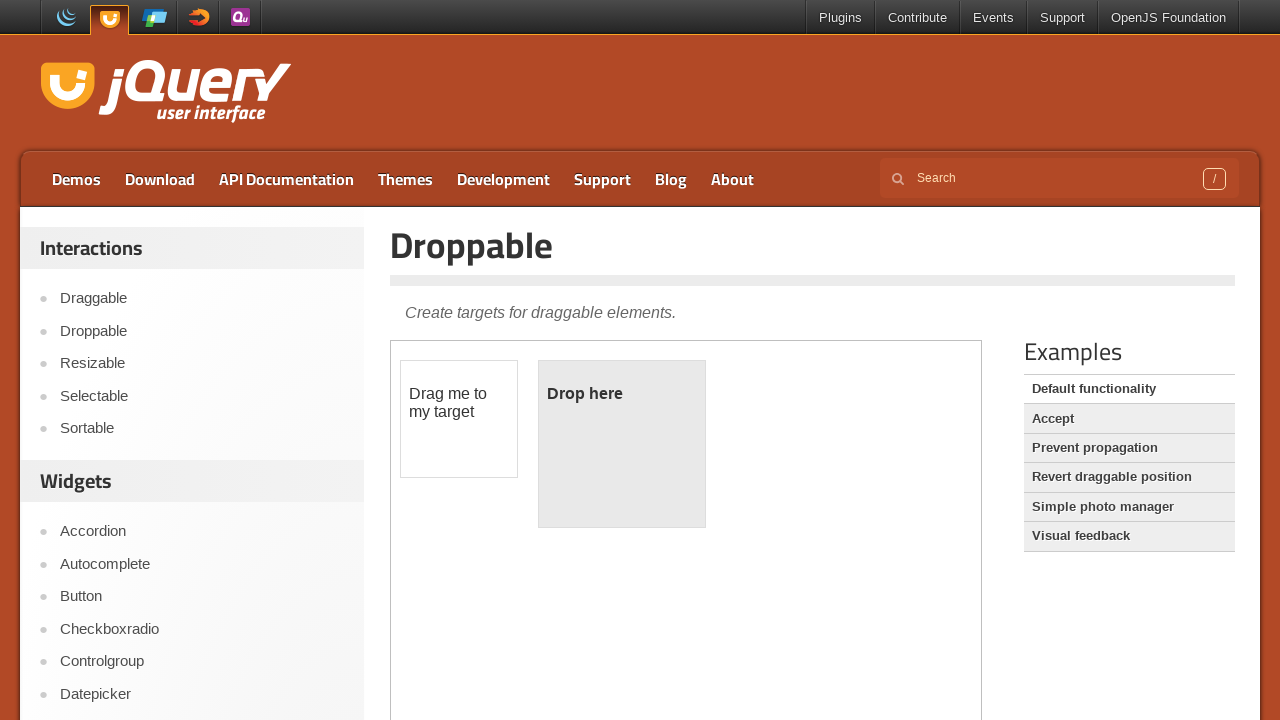

Located the droppable element
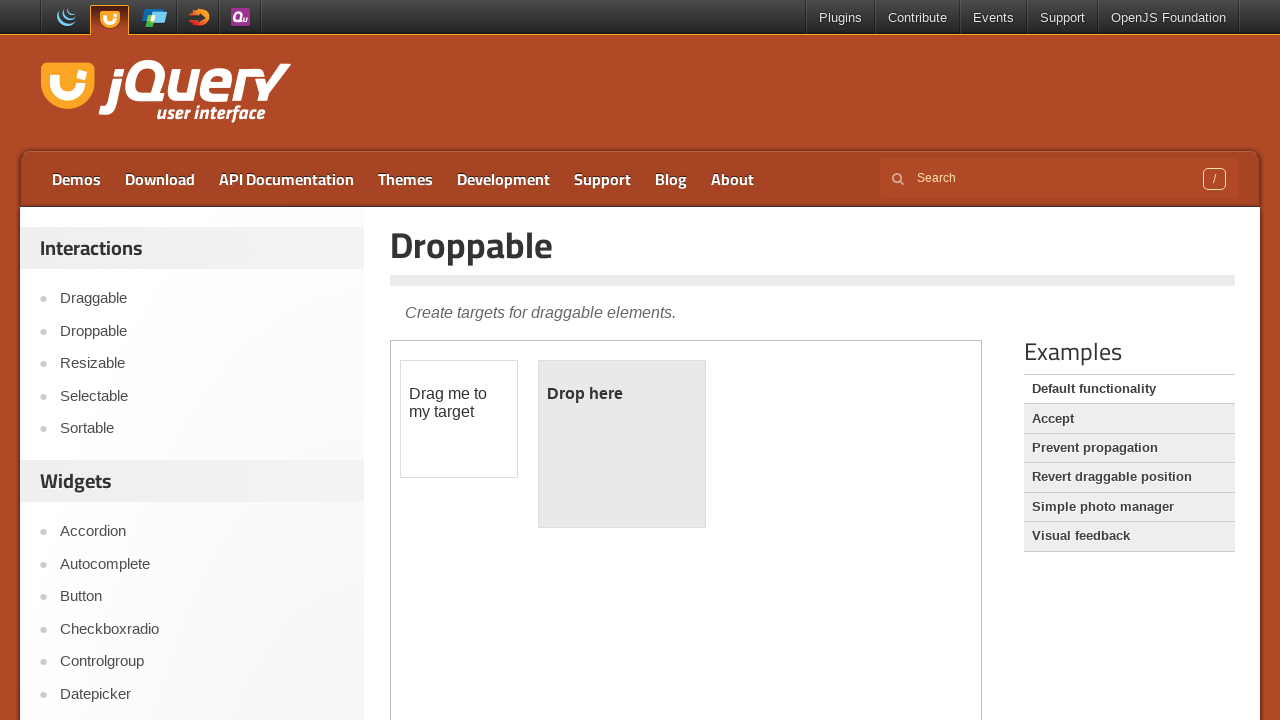

Dragged the draggable element to the droppable target at (622, 444)
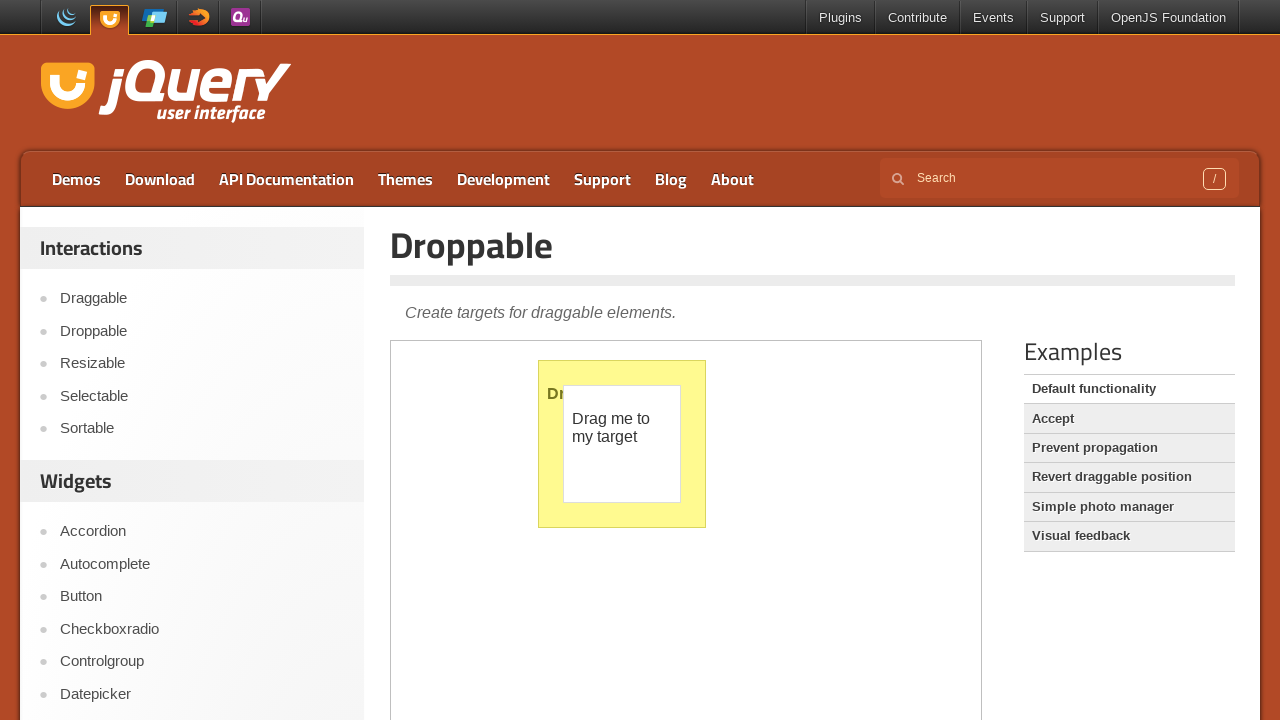

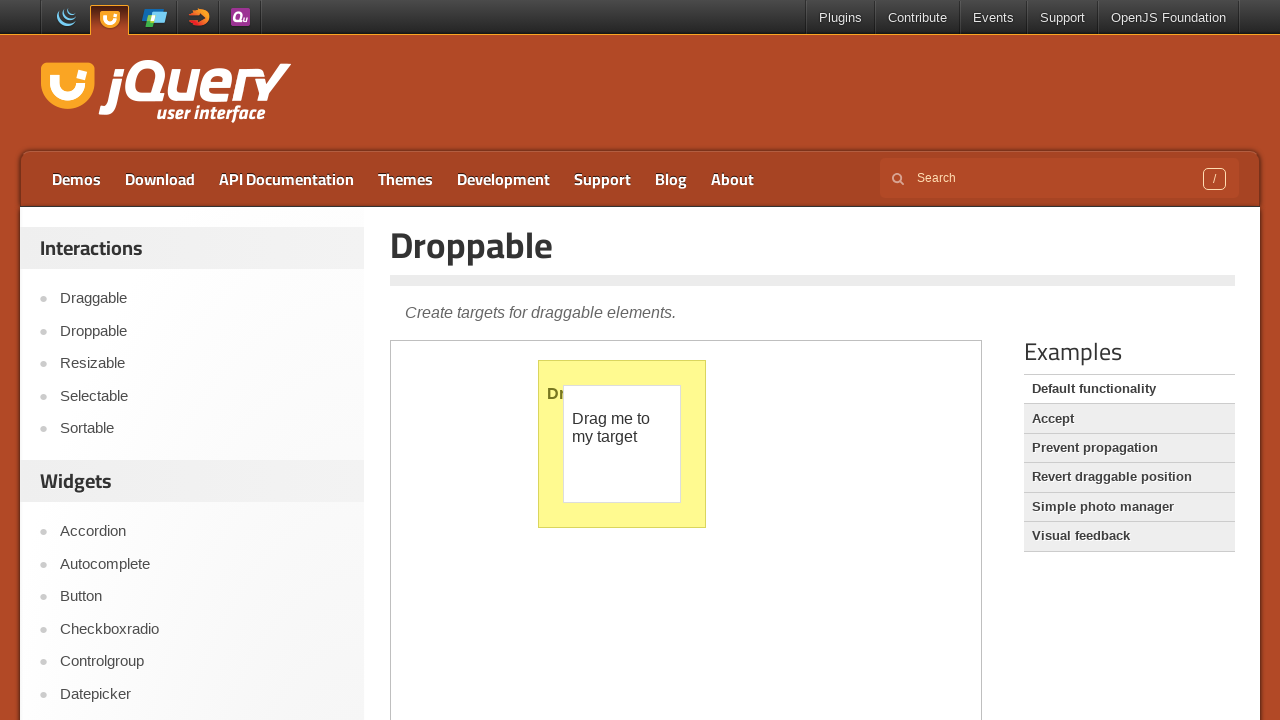